Tests checkbox functionality by navigating to a checkbox page, checking the state of checkboxes, and toggling them based on their current state

Starting URL: http://the-internet.herokuapp.com/

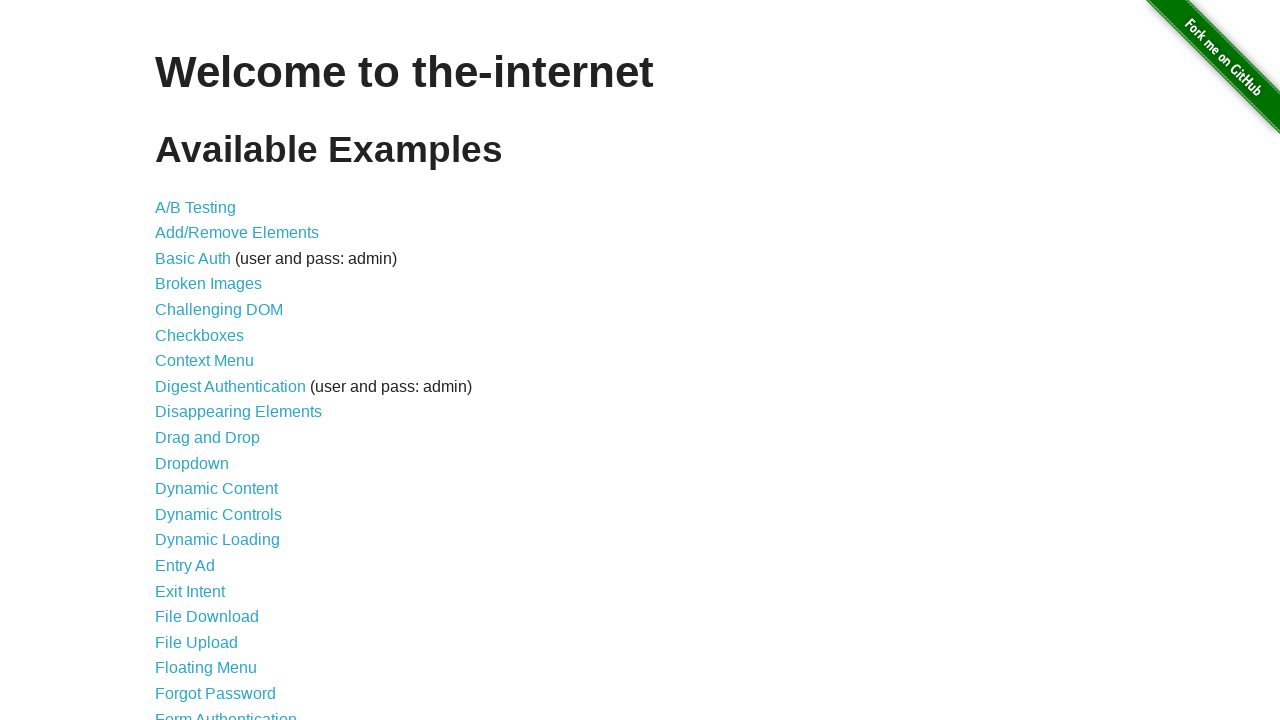

Clicked on checkbox page link at (200, 335) on xpath=//div[@id='content']/ul/li[6]/a
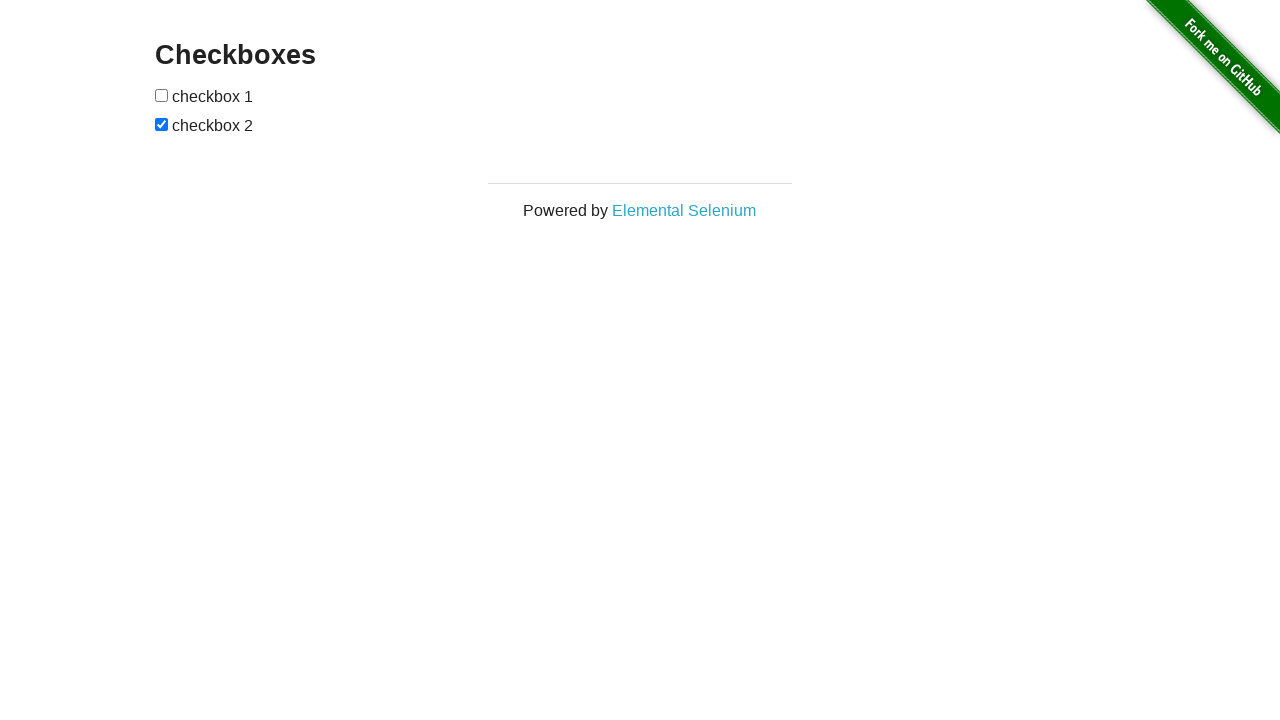

Checkboxes loaded and became available
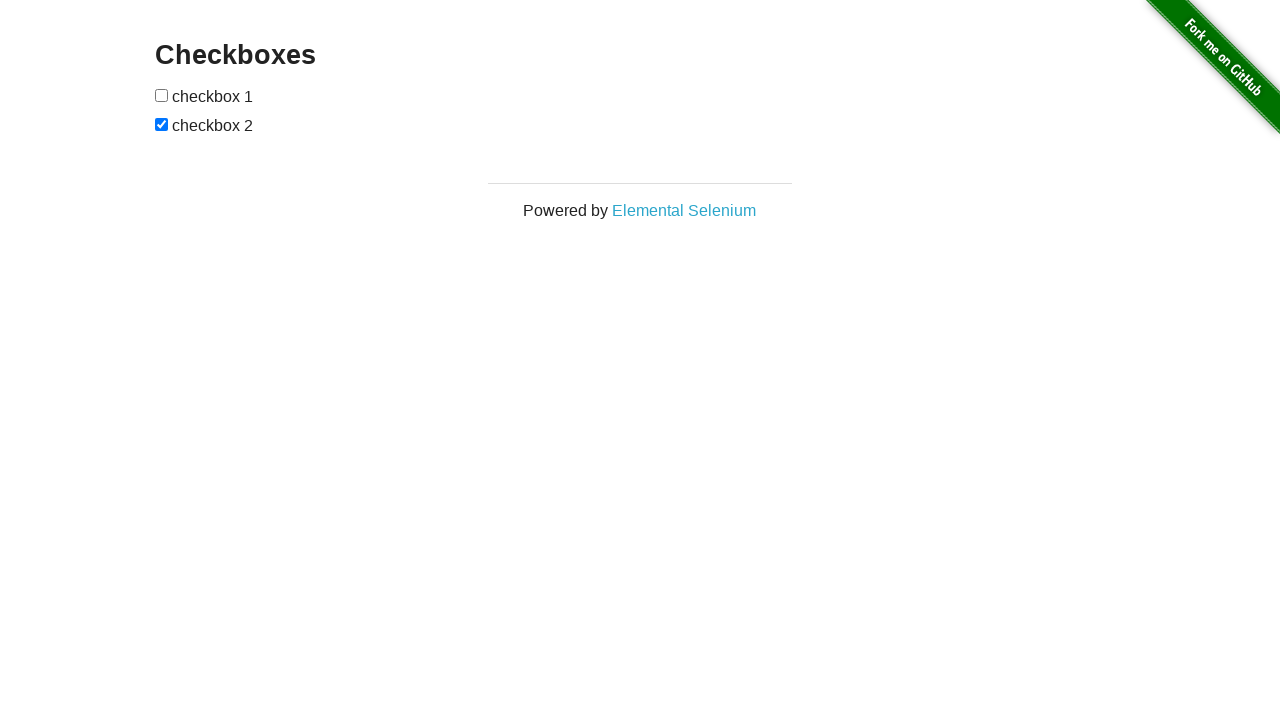

Located first checkbox element
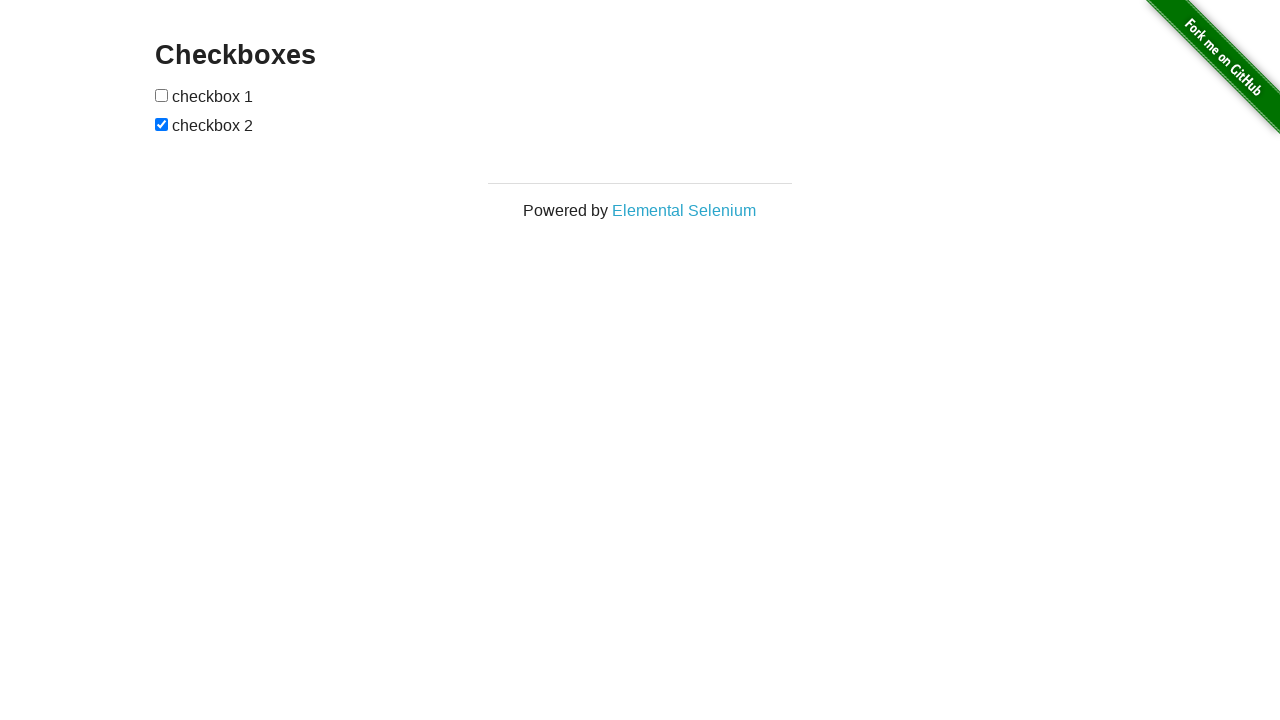

Located second checkbox element
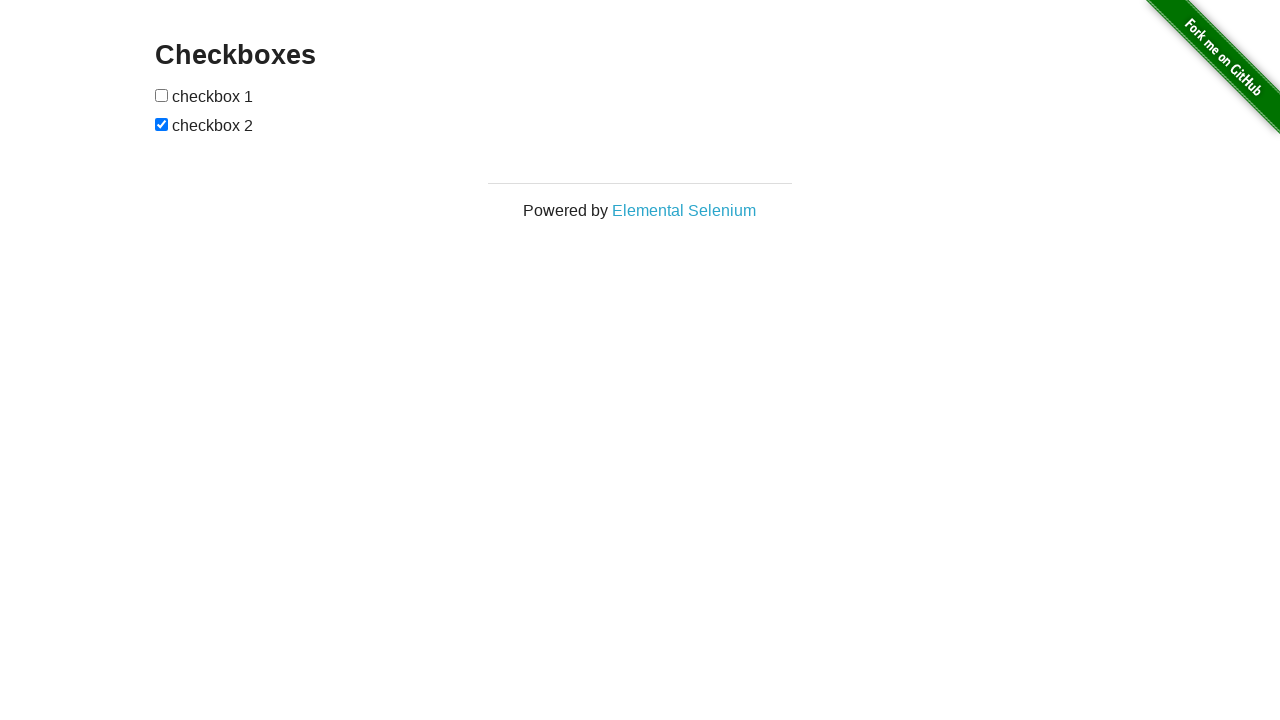

First checkbox was unchecked, clicked to check it at (162, 95) on xpath=//form[@id='checkboxes']/input[1]
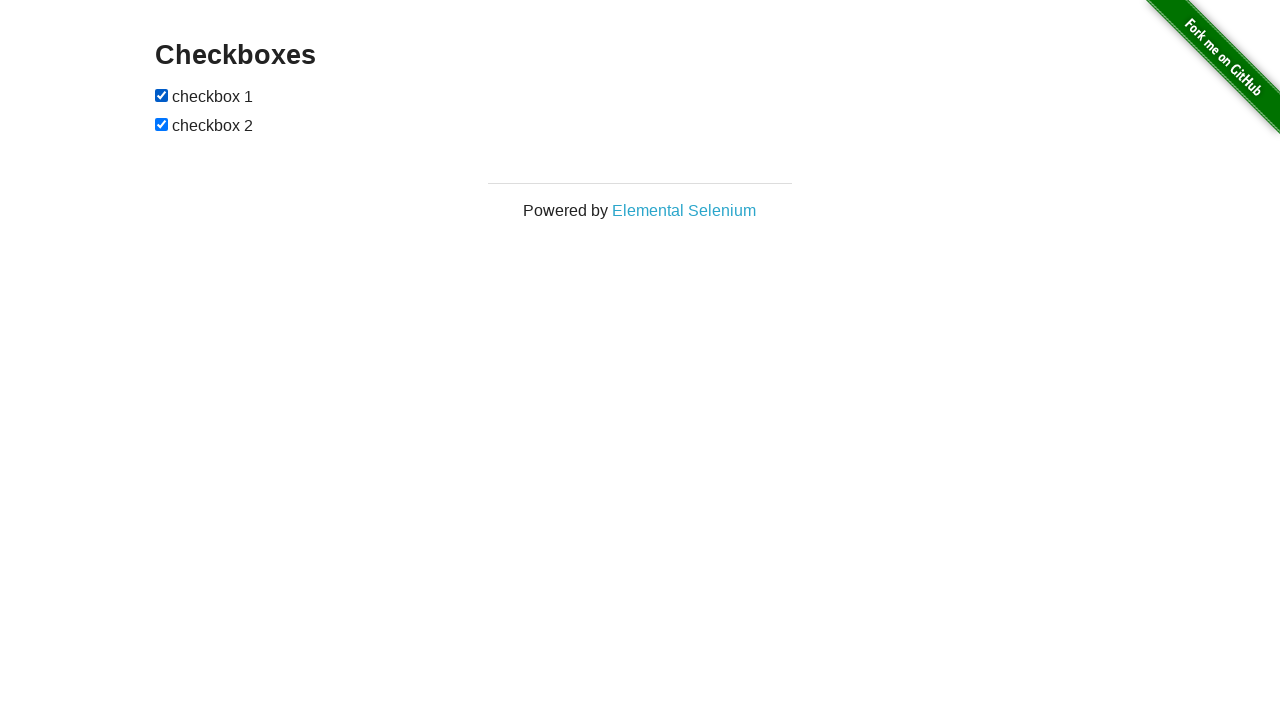

Second checkbox was already checked
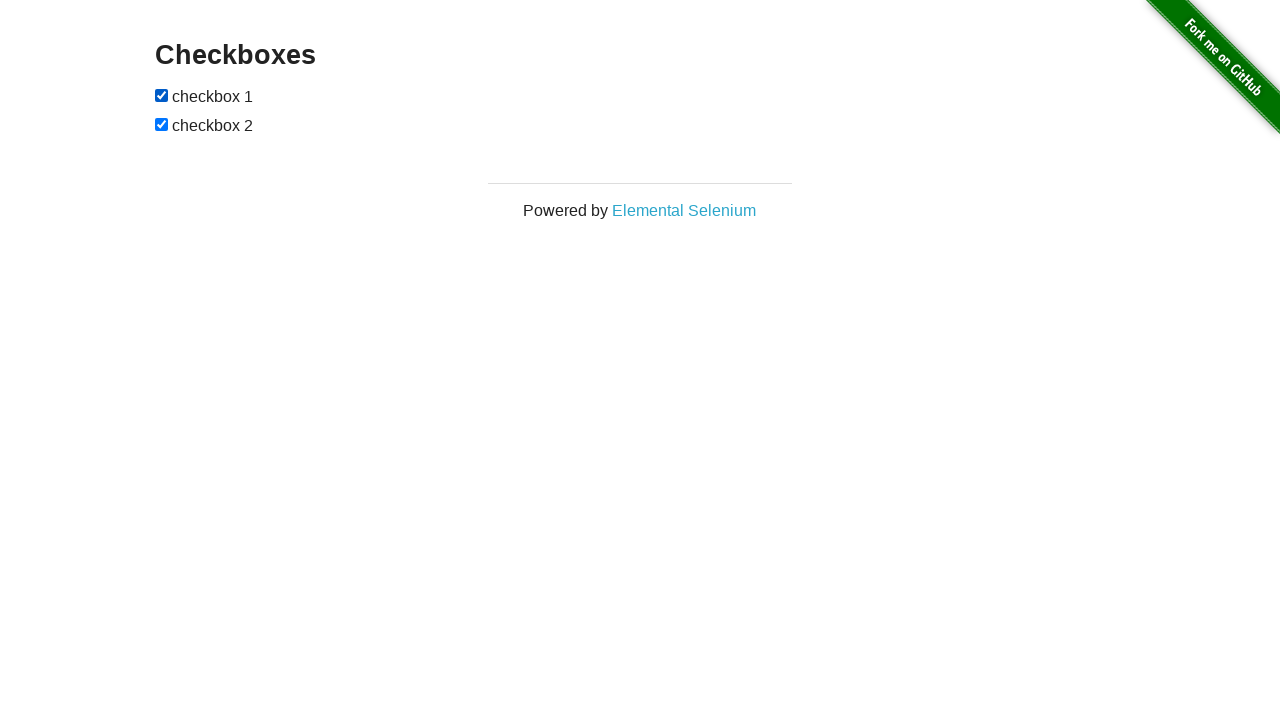

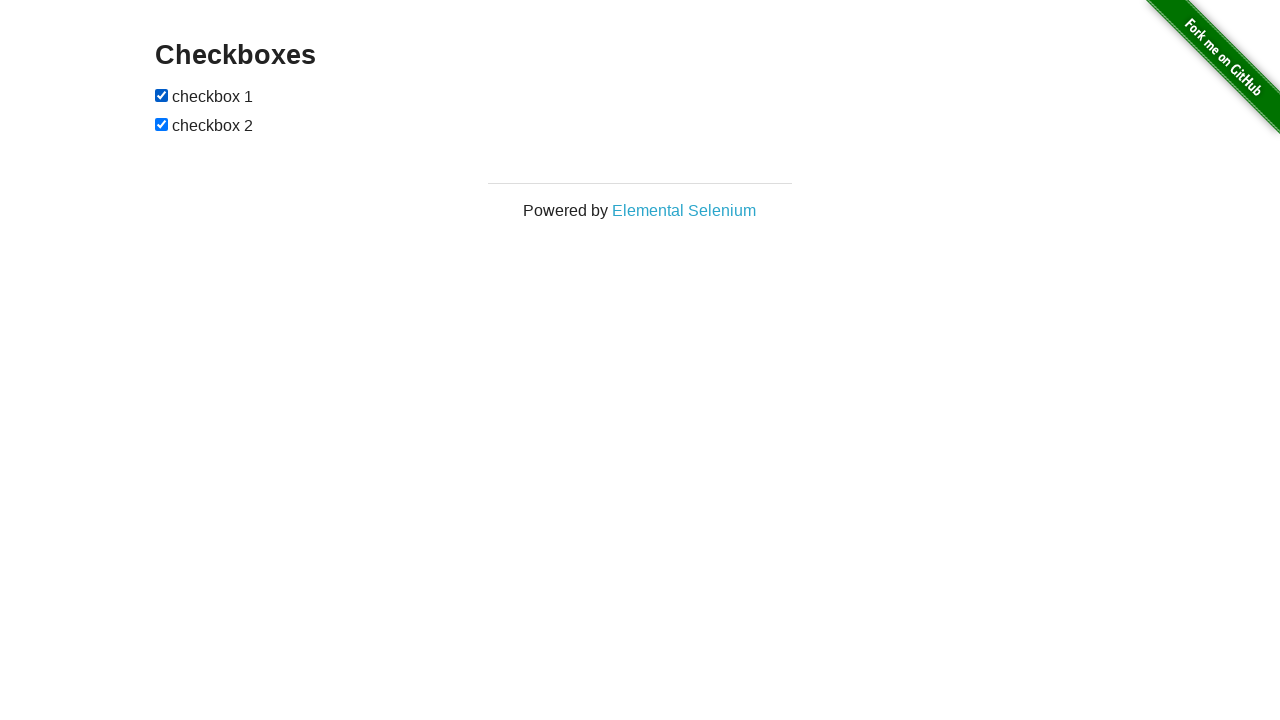